Sets up network interception to block image requests (png, jpg, jpeg, svg) and navigates to a coding education website. This tests the ability to filter out image resources during page load.

Starting URL: https://coding.pasv.us/

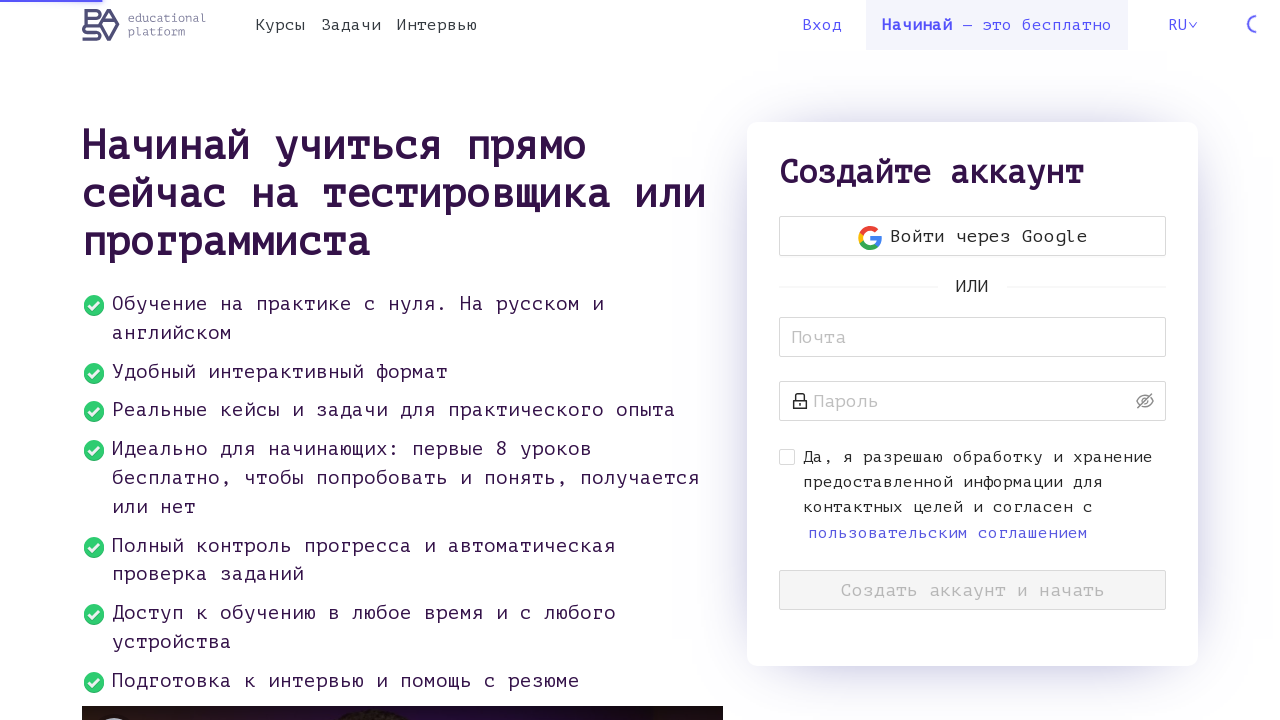

Set up network interception to block image requests (png, jpg, jpeg, svg)
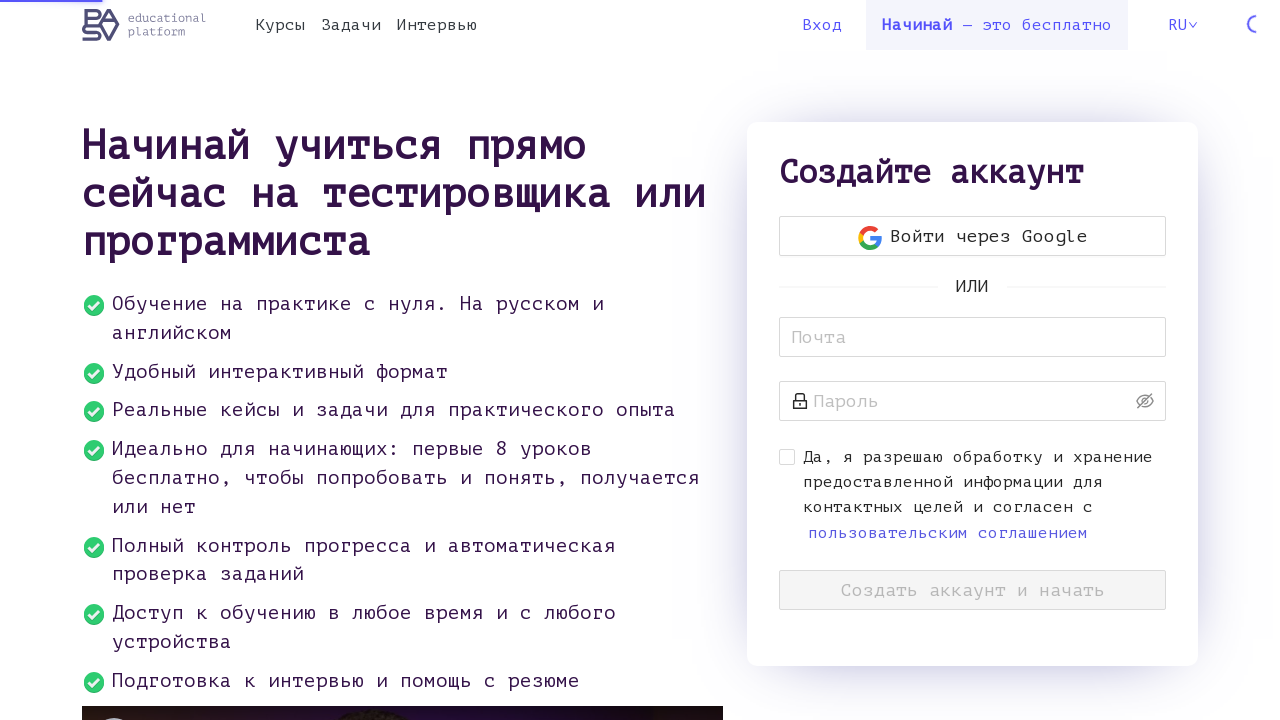

Navigated to https://coding.pasv.us/
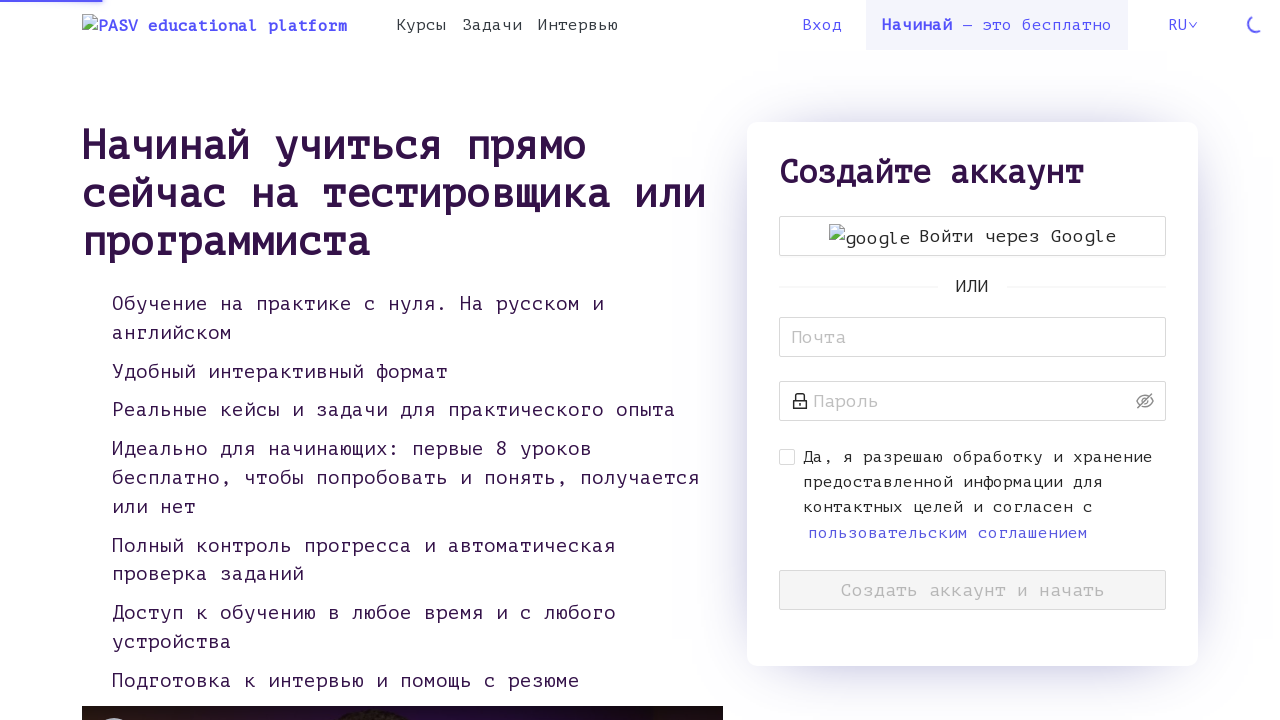

Page loaded with network idle state - images were blocked during page load
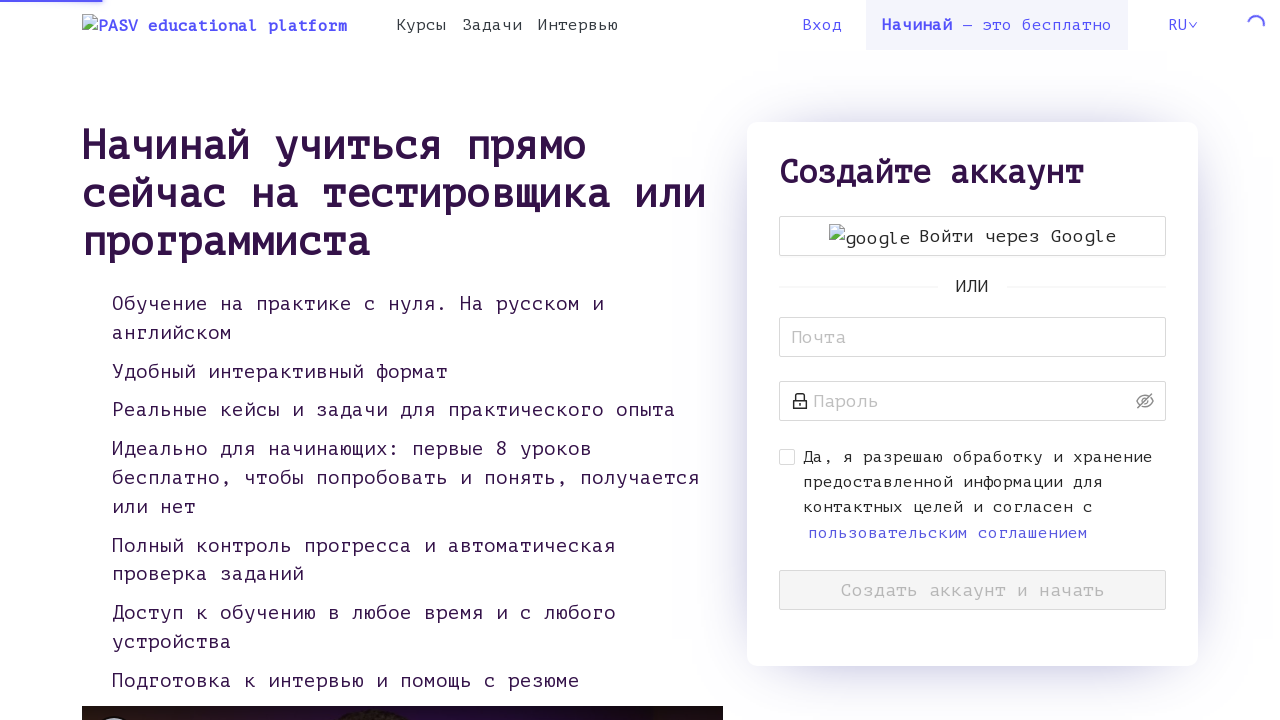

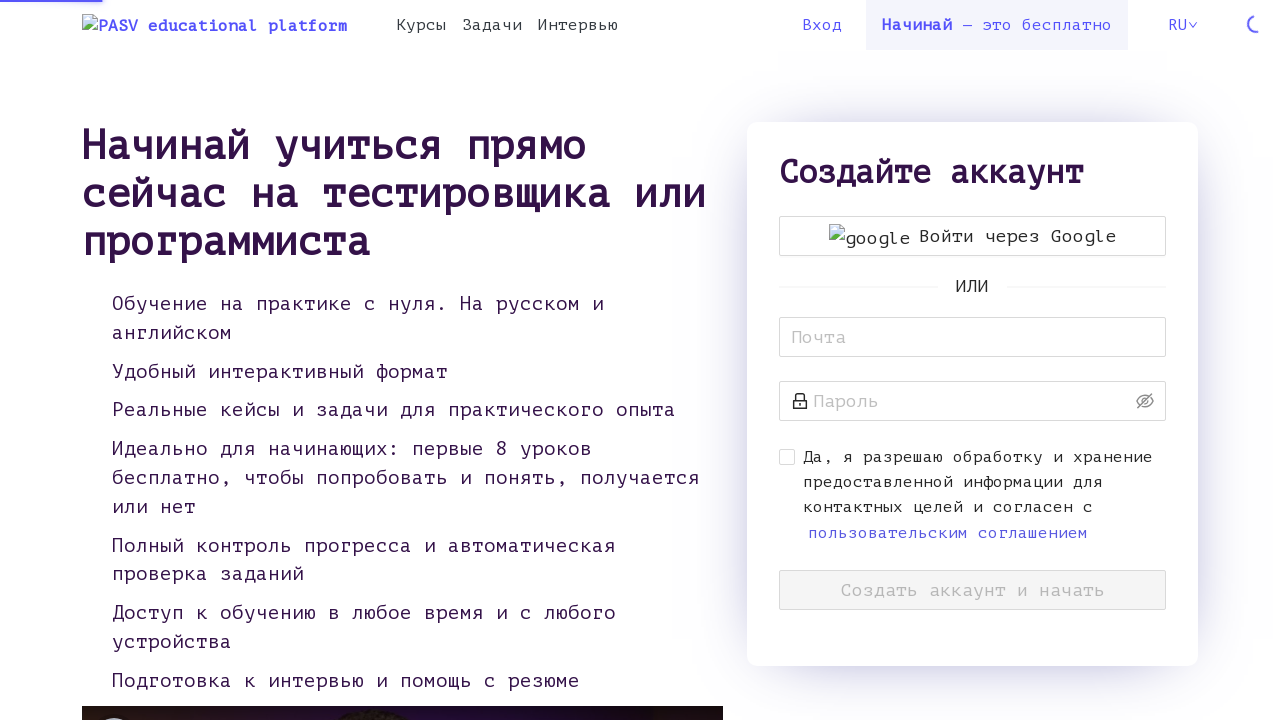